Searches for bags on AJIO website, filters by Men and Fashion Bags categories, and verifies the results are displayed

Starting URL: https://www.ajio.com

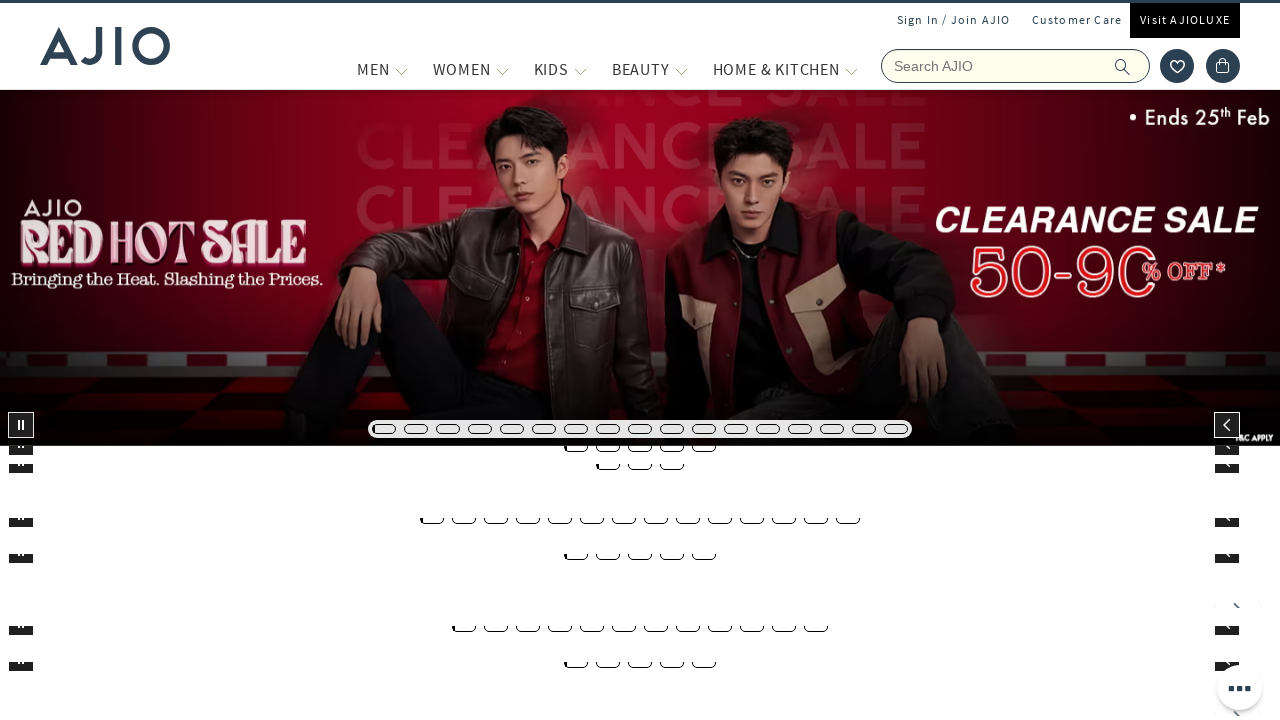

Filled search field with 'bags' on input[name='searchVal']
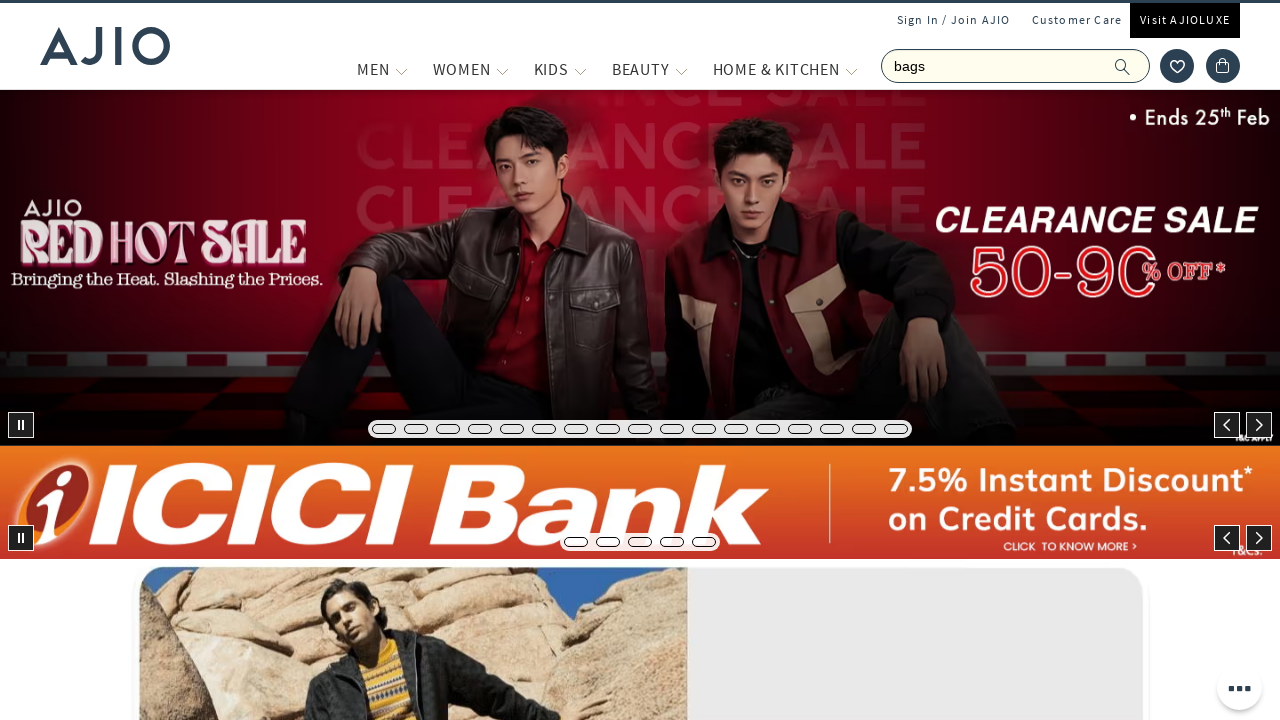

Pressed Enter to search for bags on input[name='searchVal']
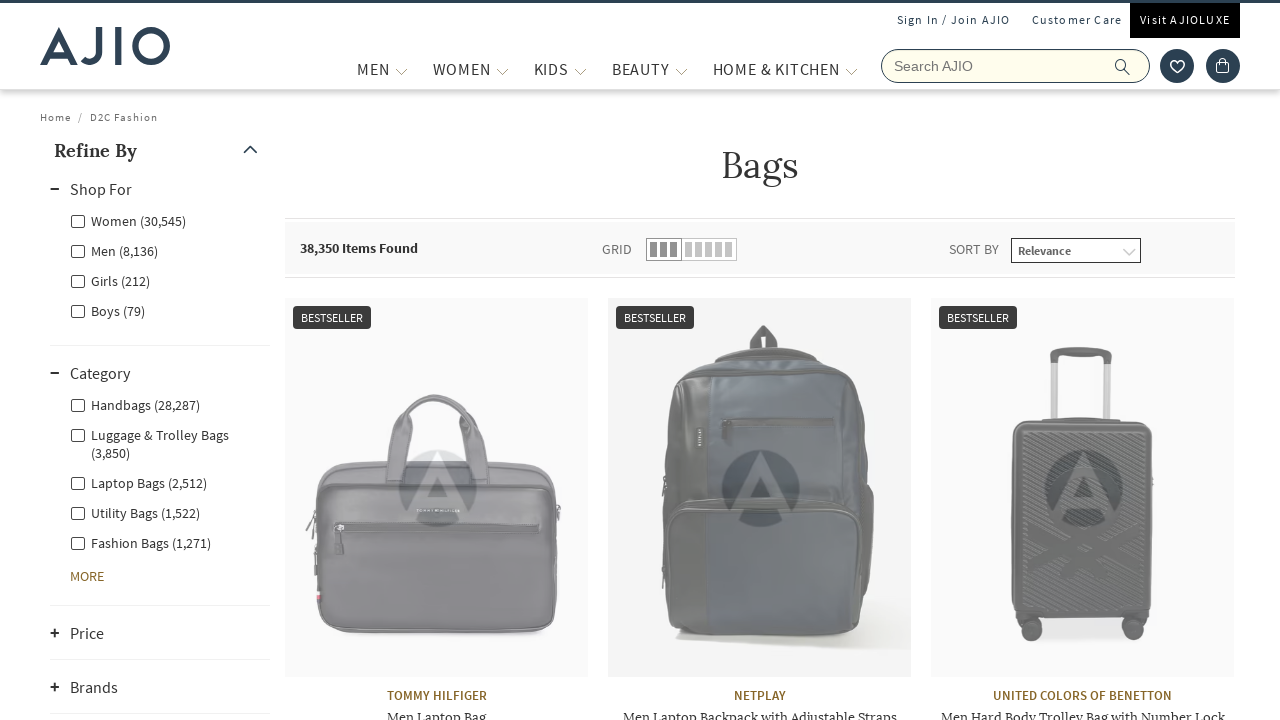

Clicked Men filter at (114, 250) on label[for='Men']
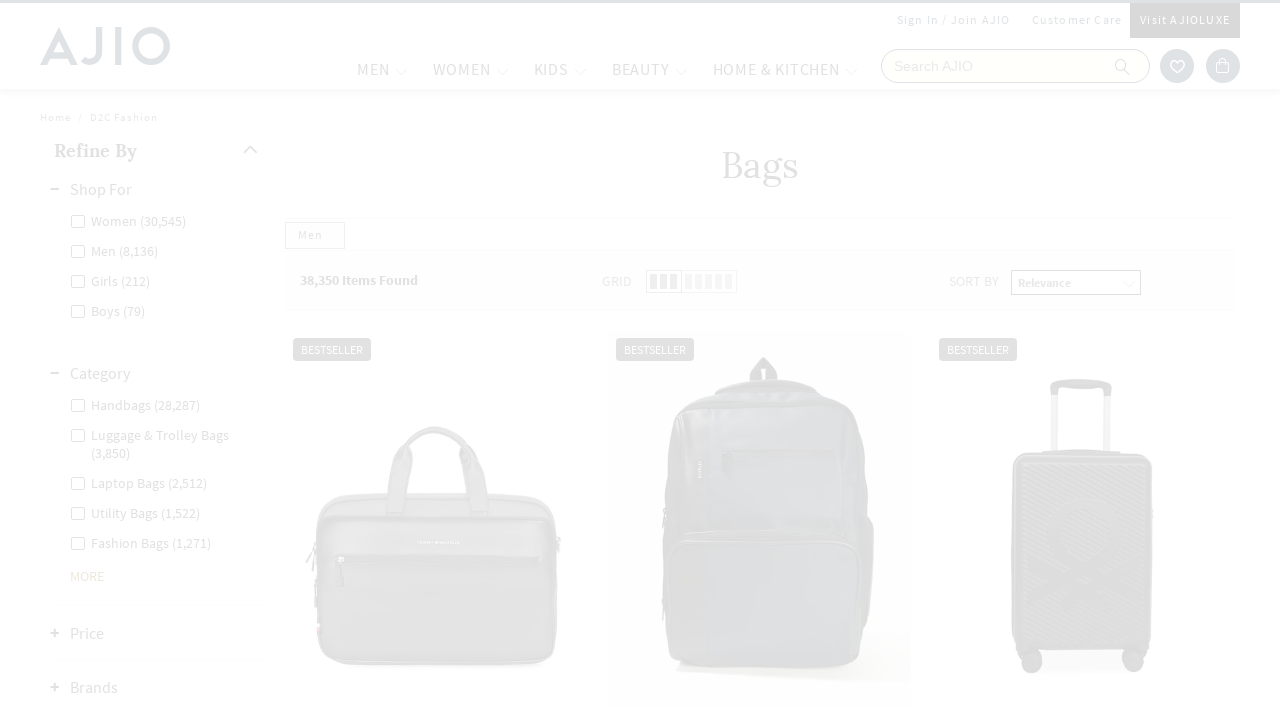

Clicked Men - Fashion Bags filter
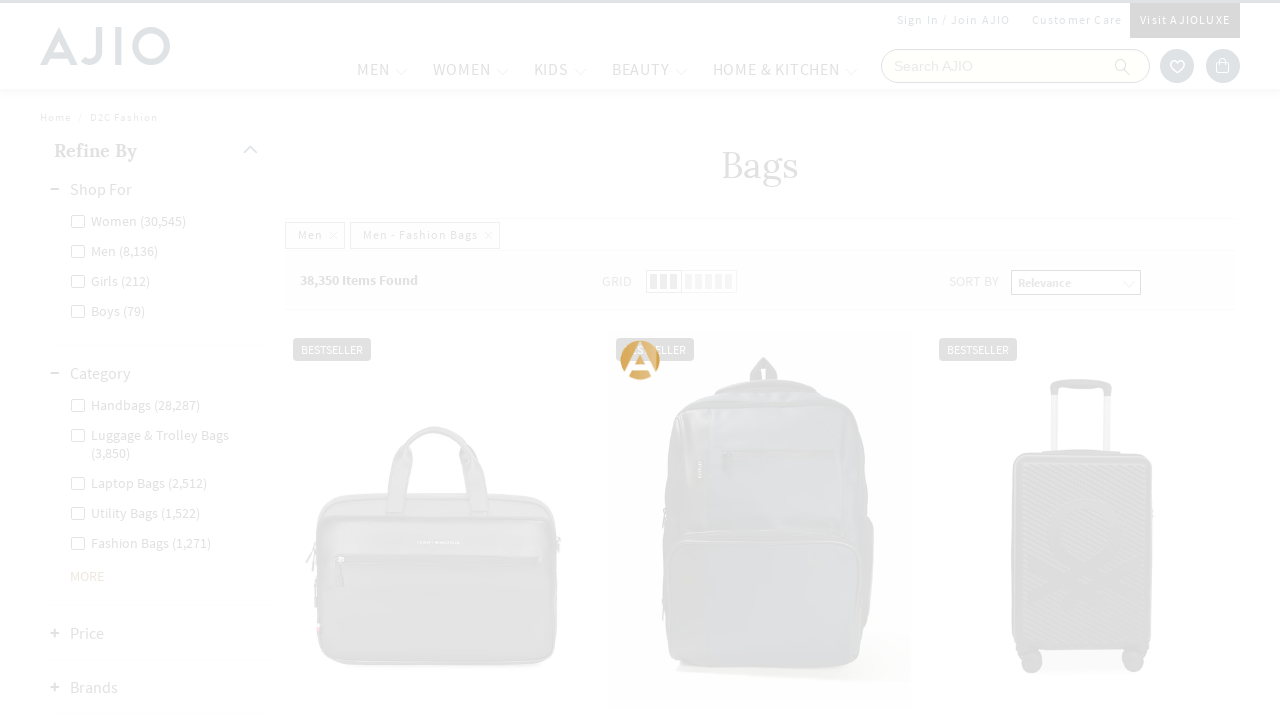

Waited for length selector to load
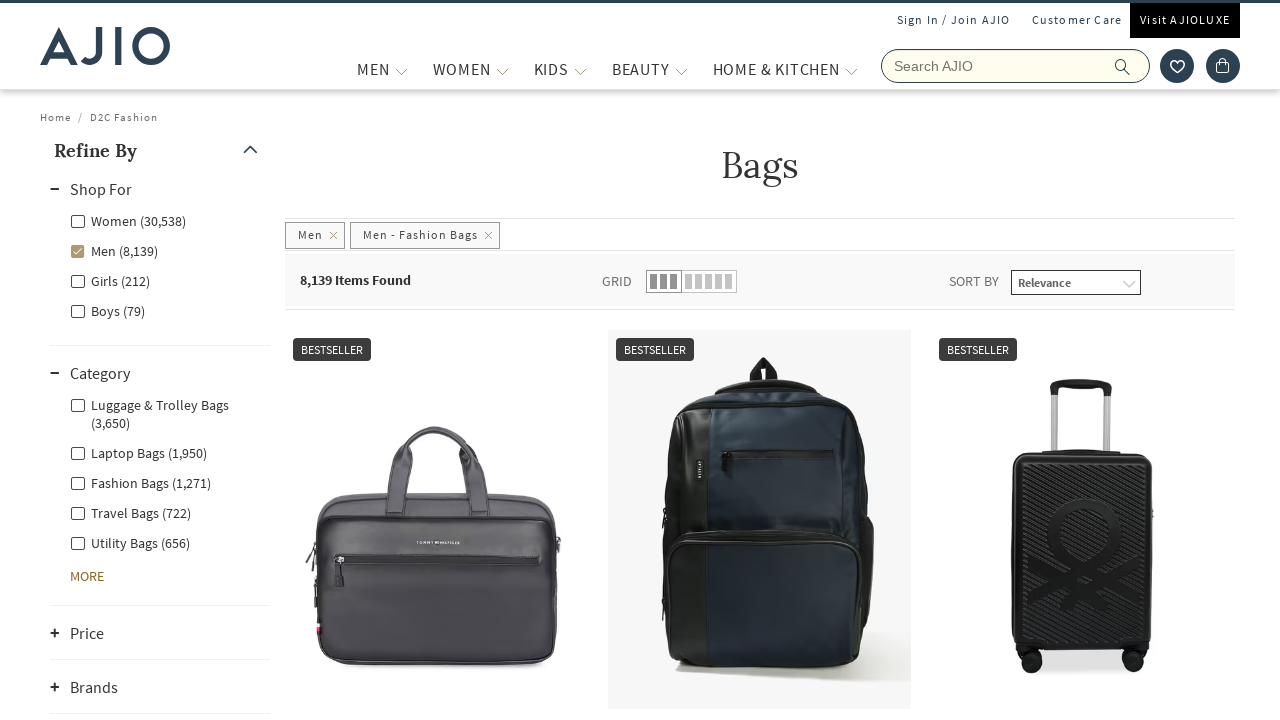

Waited for brand selector to load
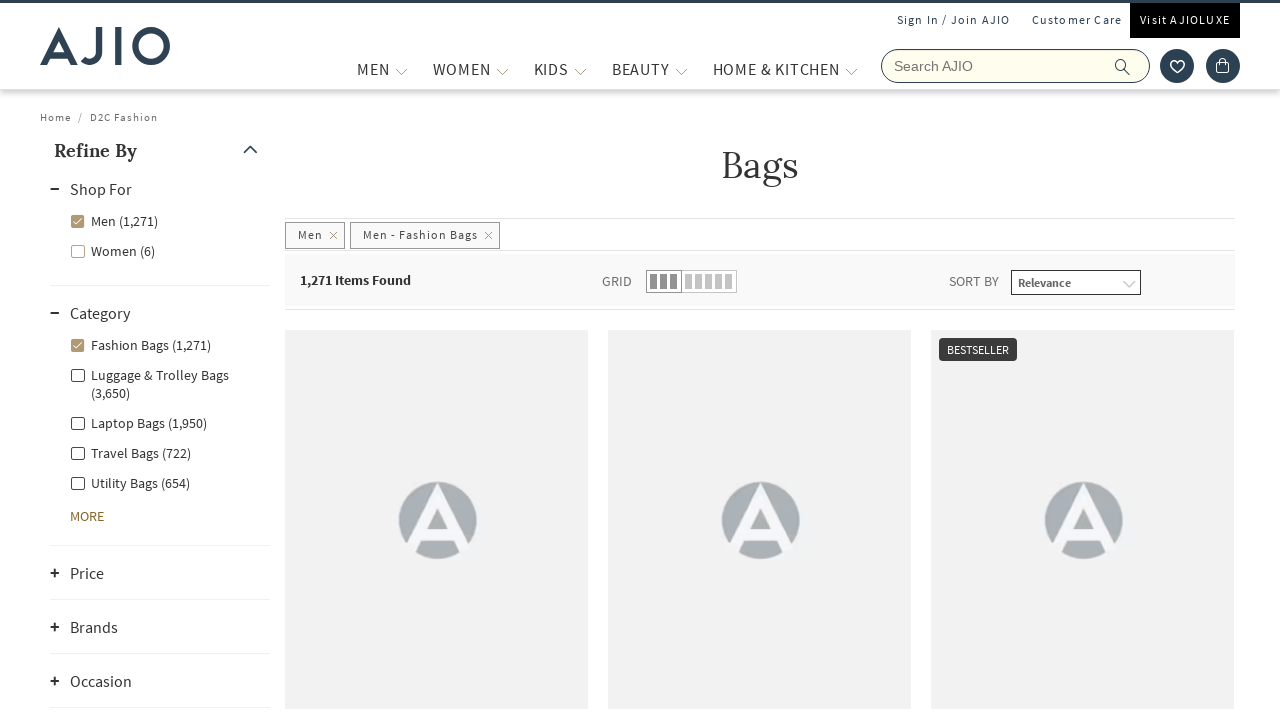

Verified bag count element is present
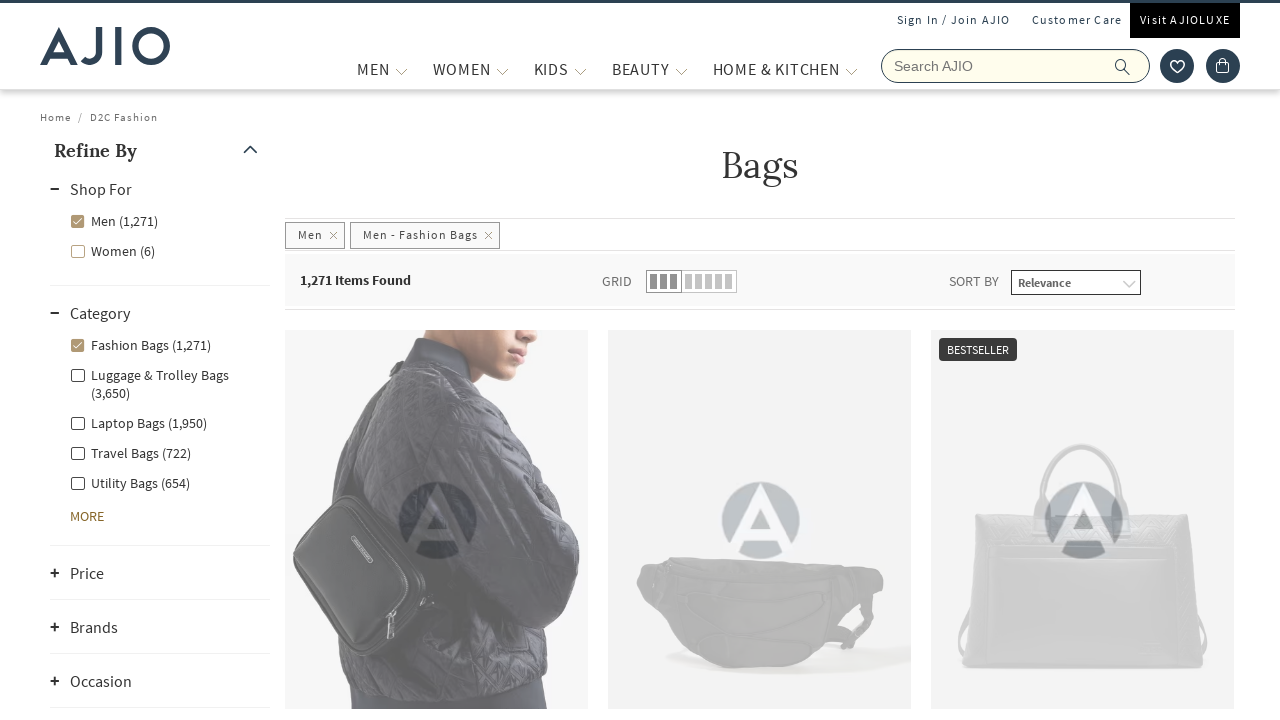

Verified first brand element is present
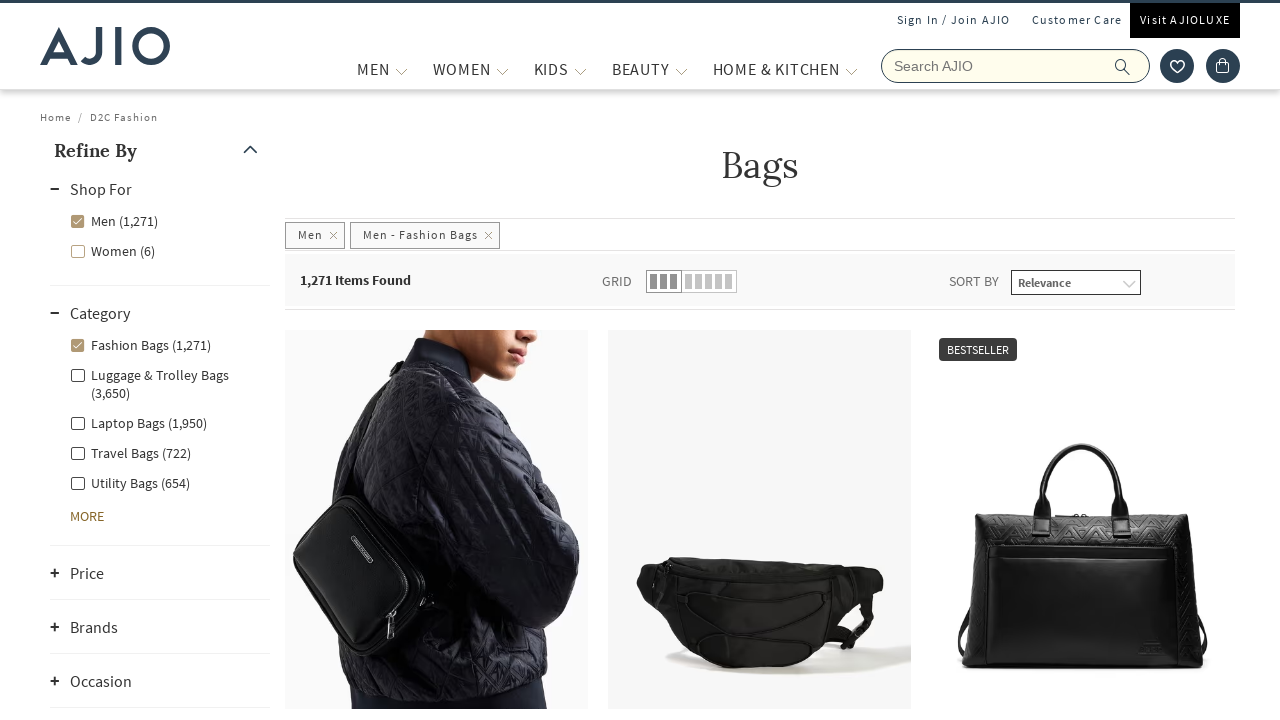

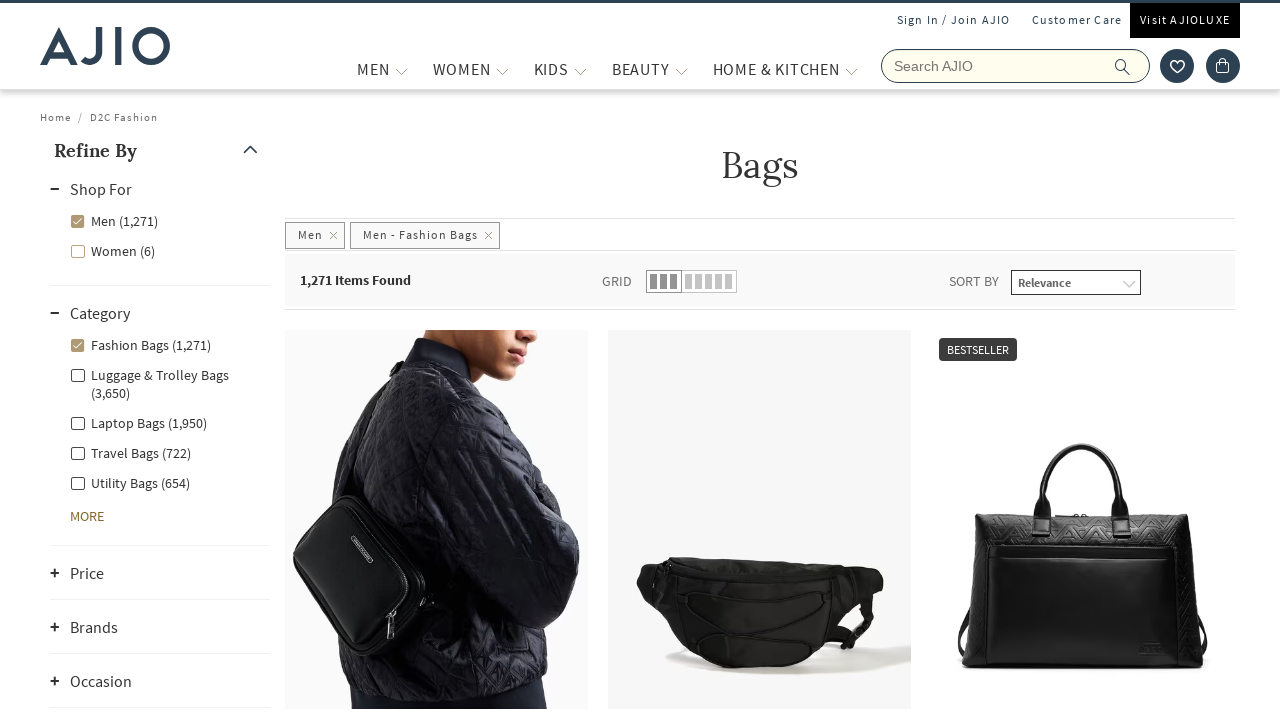